Tests clicking next to navigate to do more section

Starting URL: https://neuronpedia.org/gemma-scope#steer

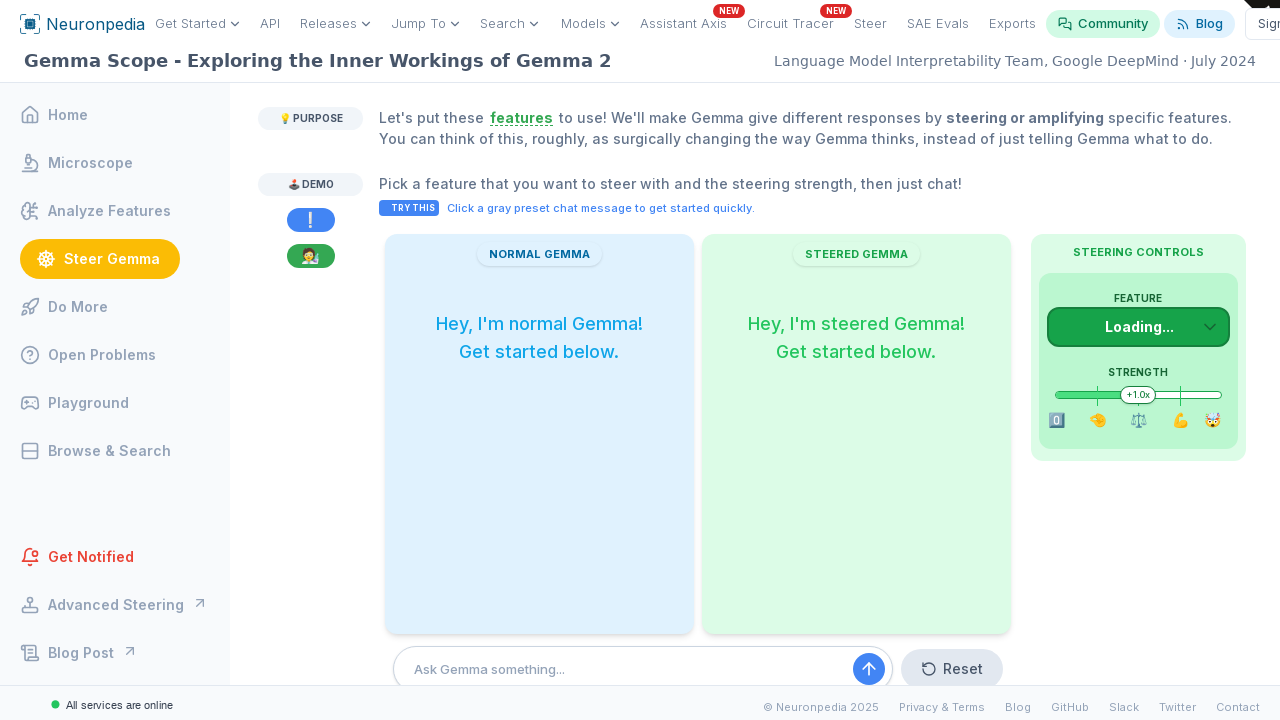

Clicked 'Next - Do More' button to navigate to do more section at (467, 540) on internal:text="Next - Do More"i
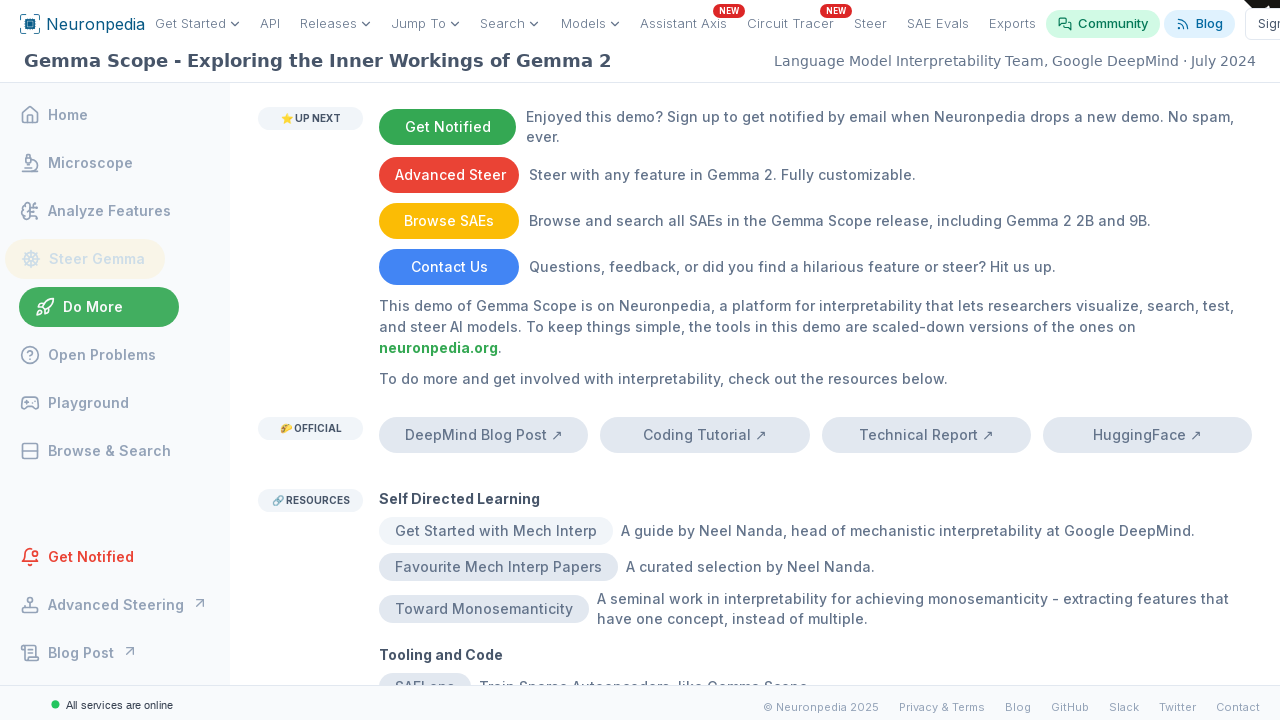

Verified navigation to learn section (URL changed to #learn)
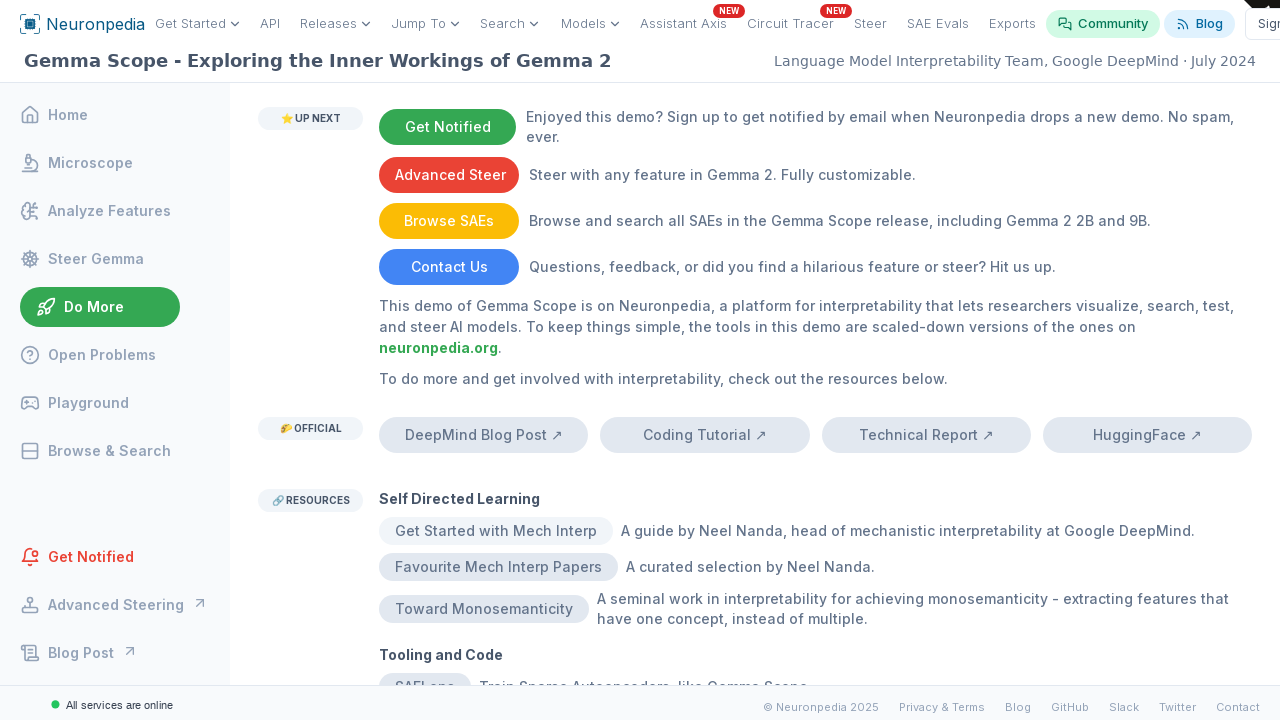

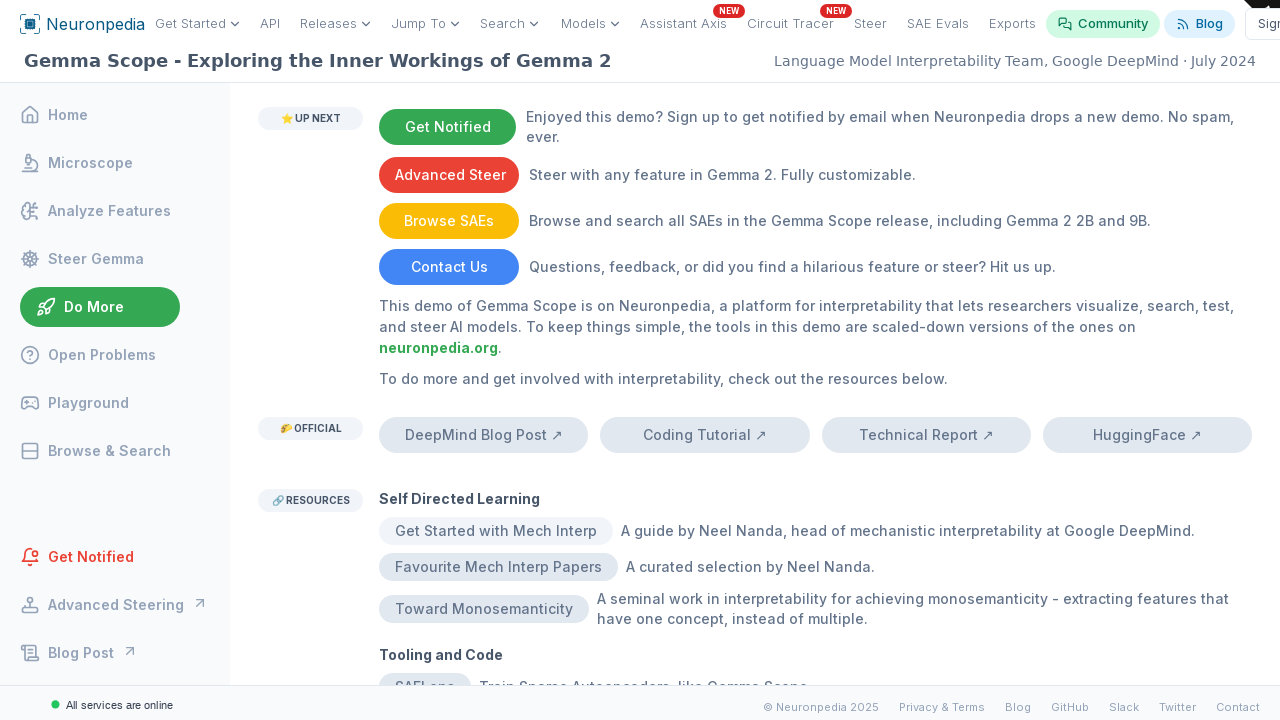